Tests clicking the Getting Started link on the jQuery forum page and verifies navigation to the getting-started page.

Starting URL: https://forum.jquery.com/

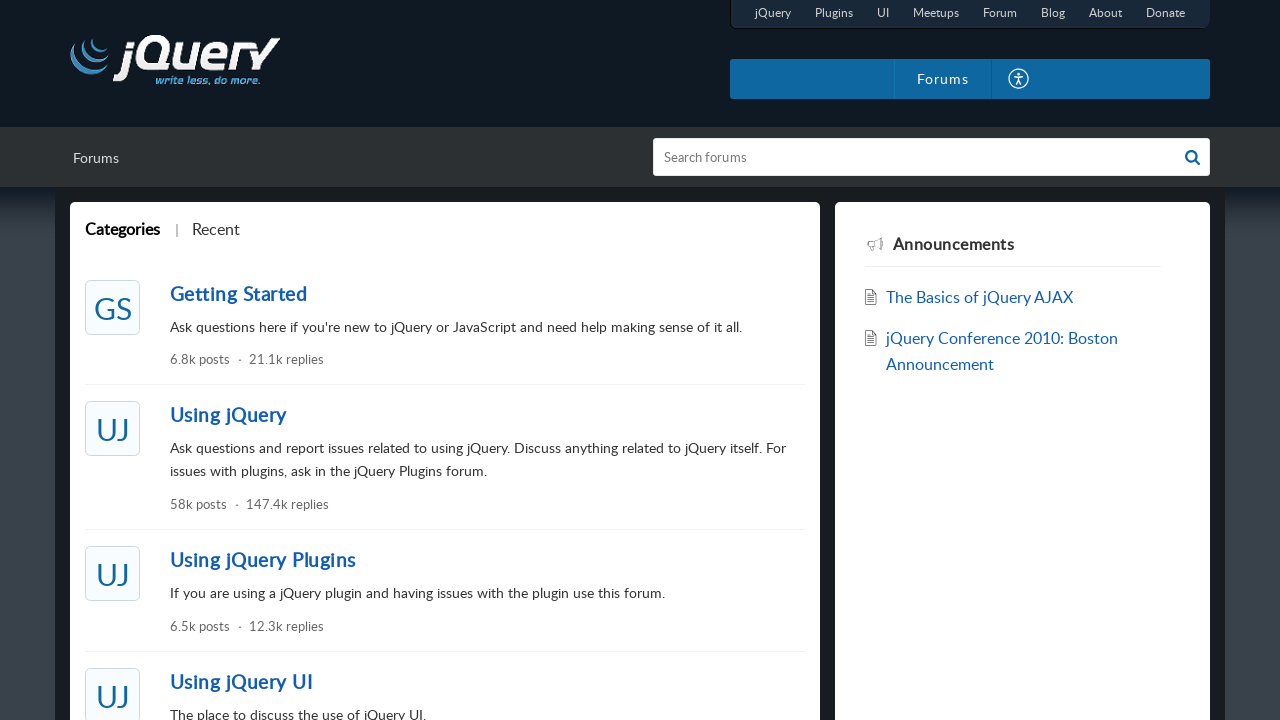

Clicked on Getting Started link at (487, 293) on xpath=//a[text()='Getting Started']
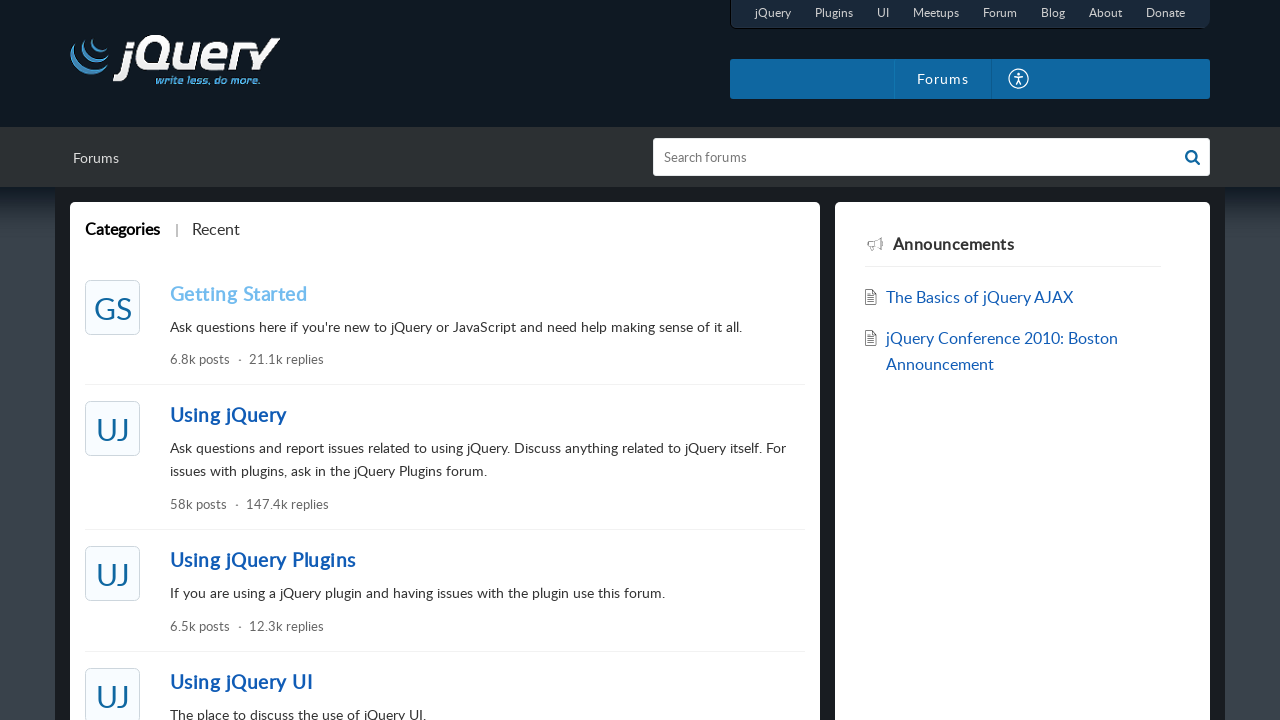

Verified navigation to getting-started page
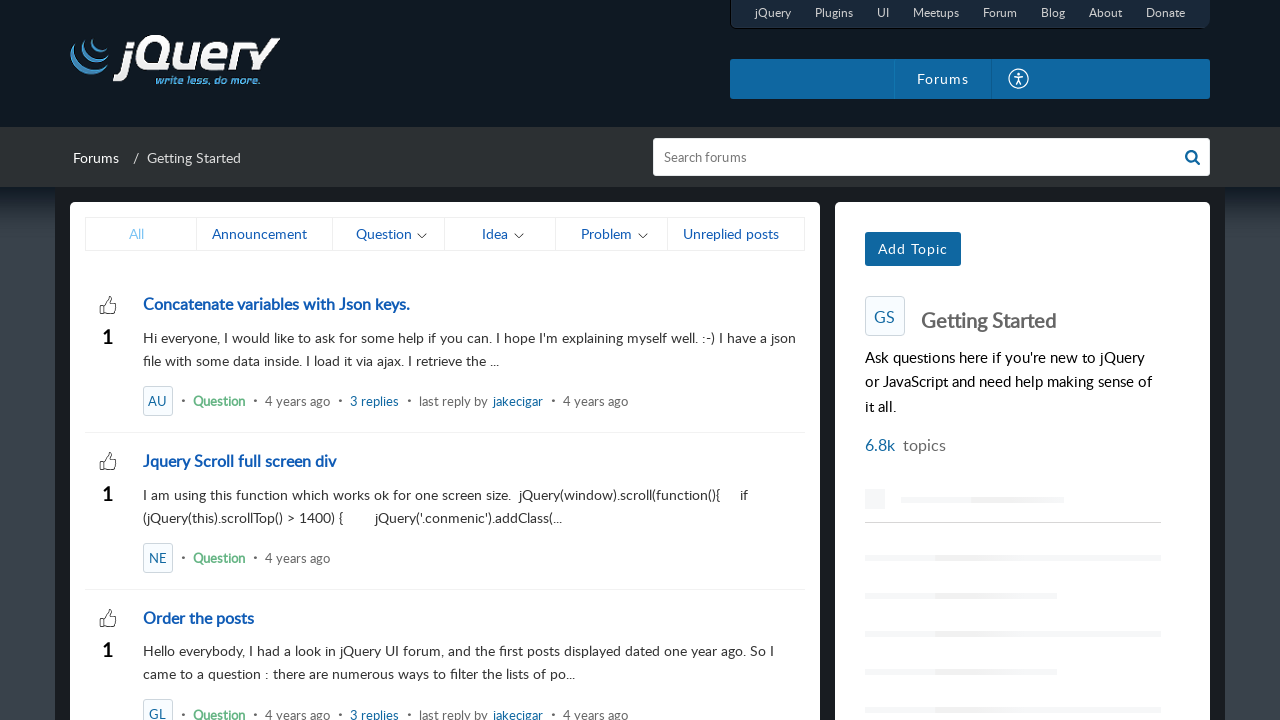

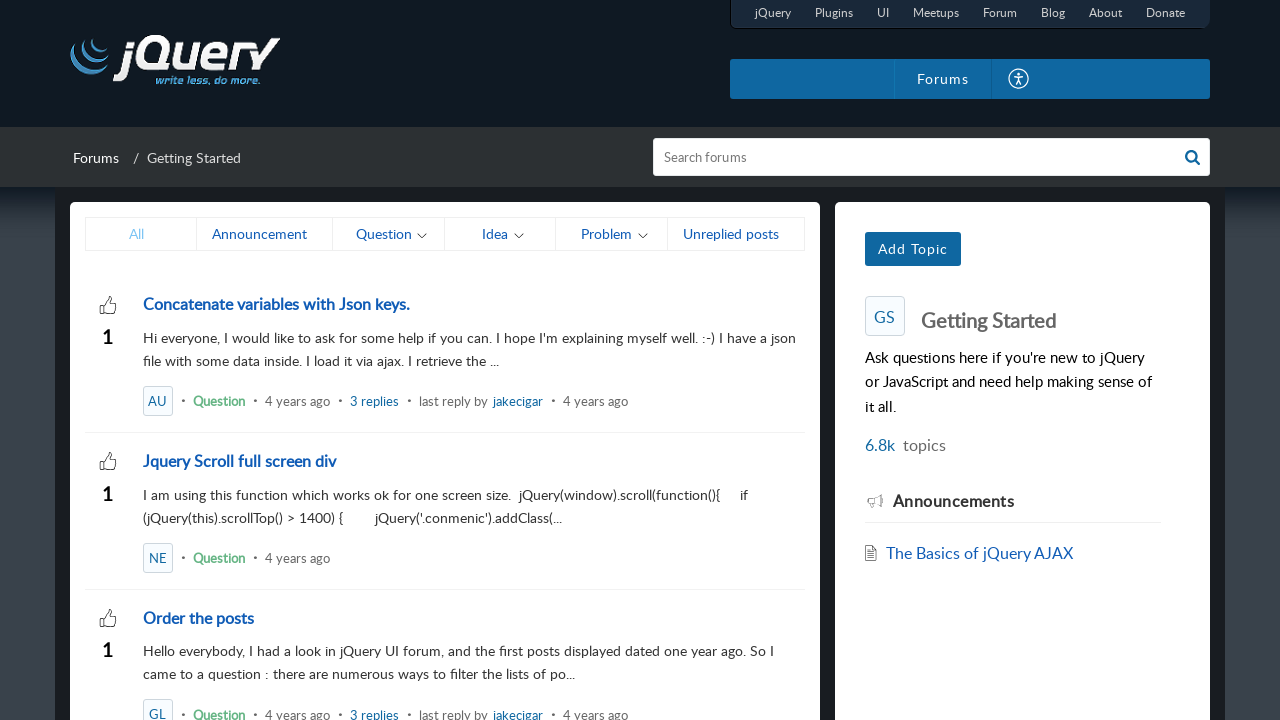